Navigates to SkySQL website and clicks on the Log in link

Starting URL: https://skysql.com/

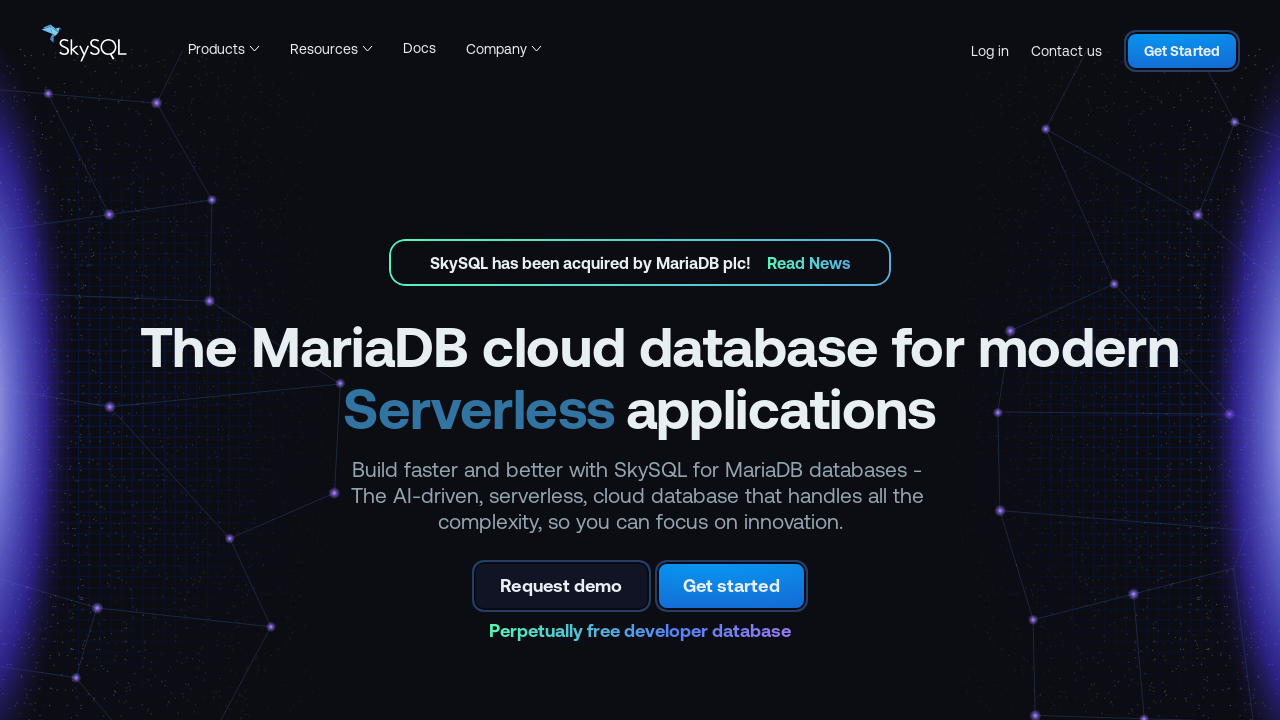

Navigated to SkySQL website
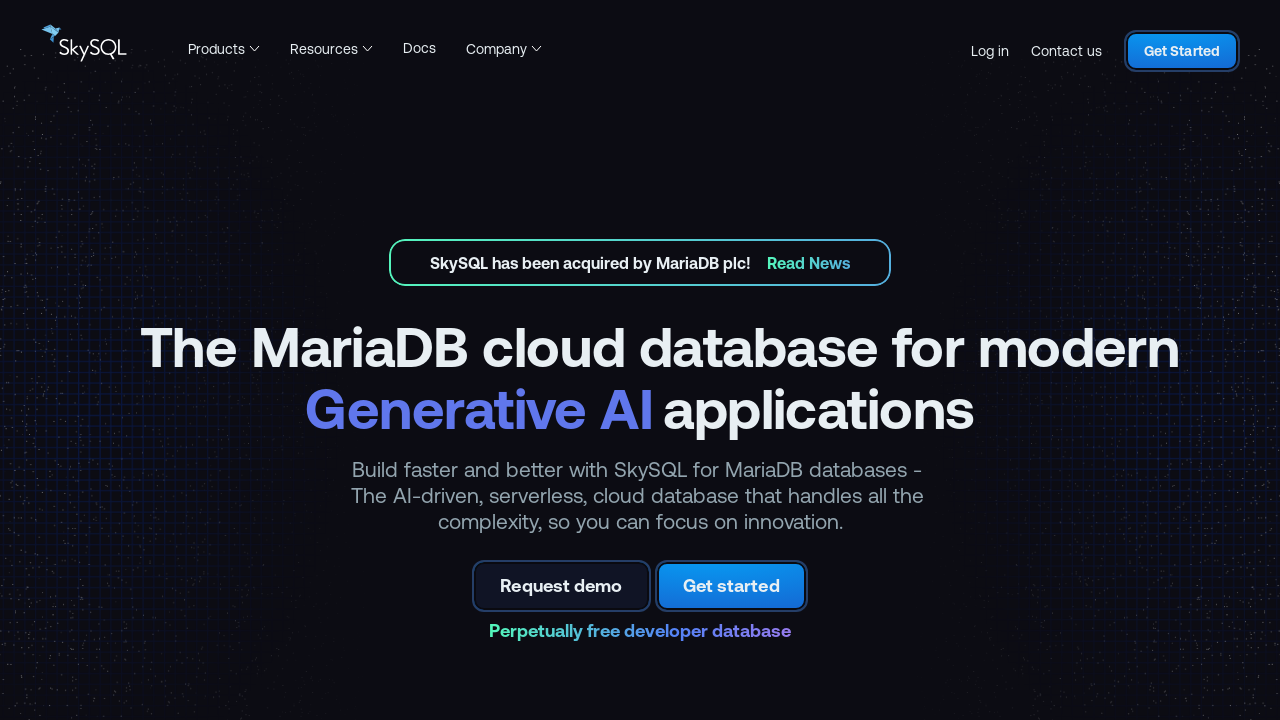

Clicked on the Log in link at (990, 51) on internal:role=link[name="Log in"i]
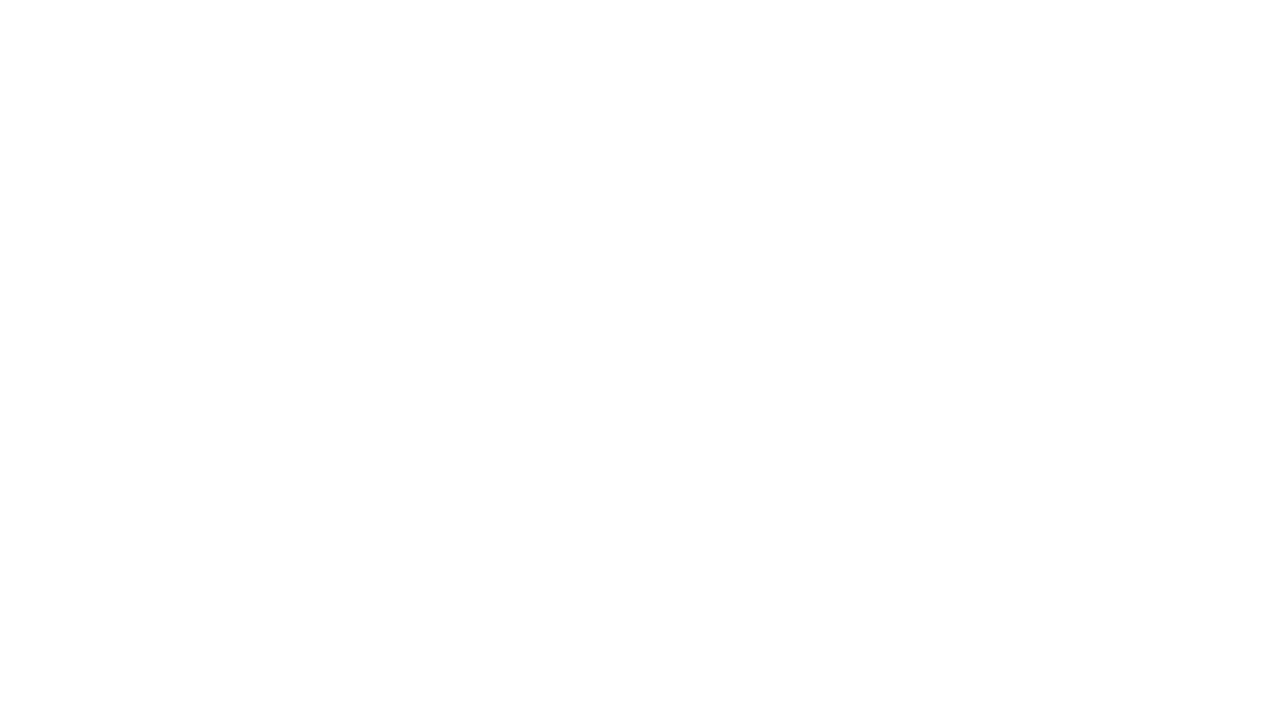

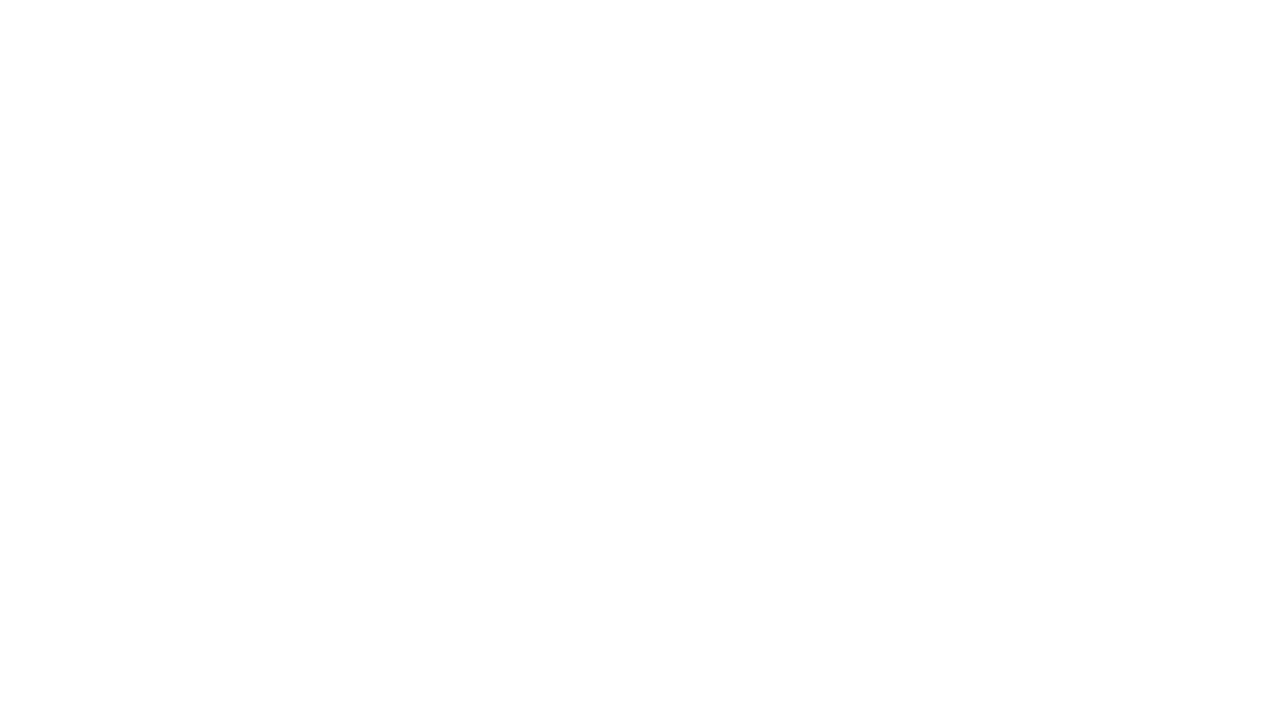